Tests fake alert box functionality by triggering an alert and dismissing it with the OK button

Starting URL: https://testpages.herokuapp.com/styled/alerts/fake-alert-test.html

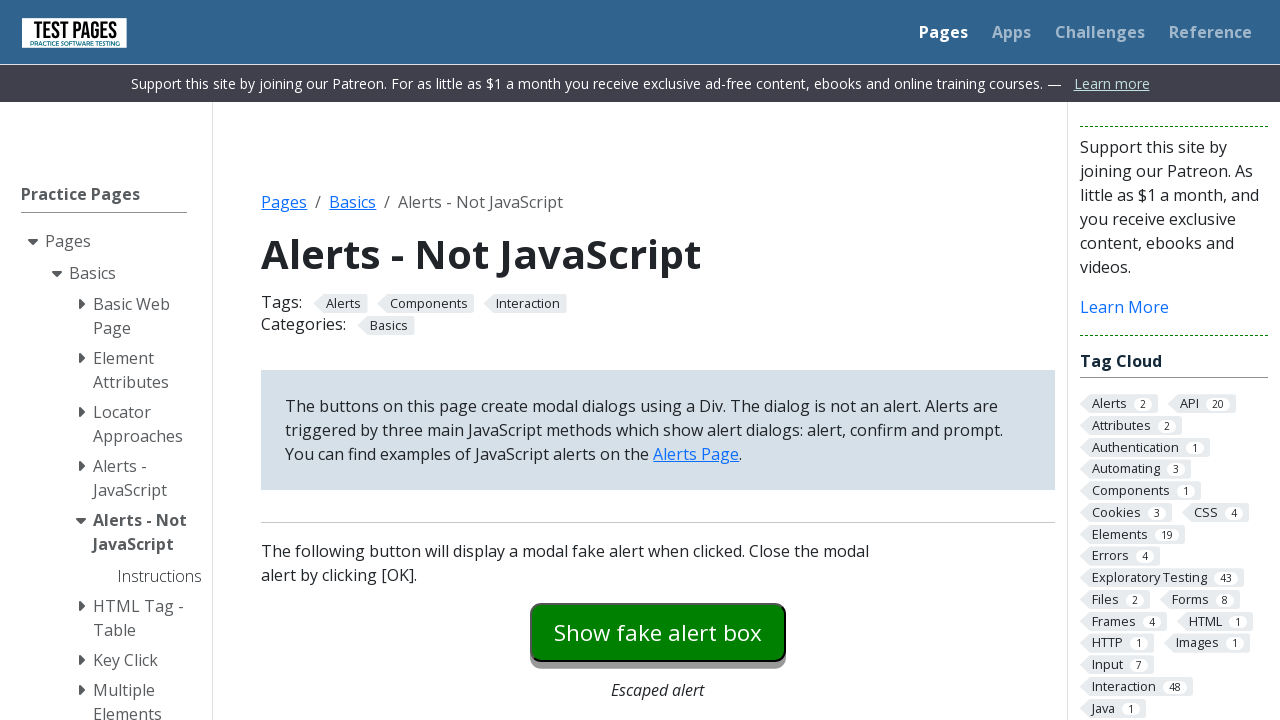

Navigated to fake alert test page
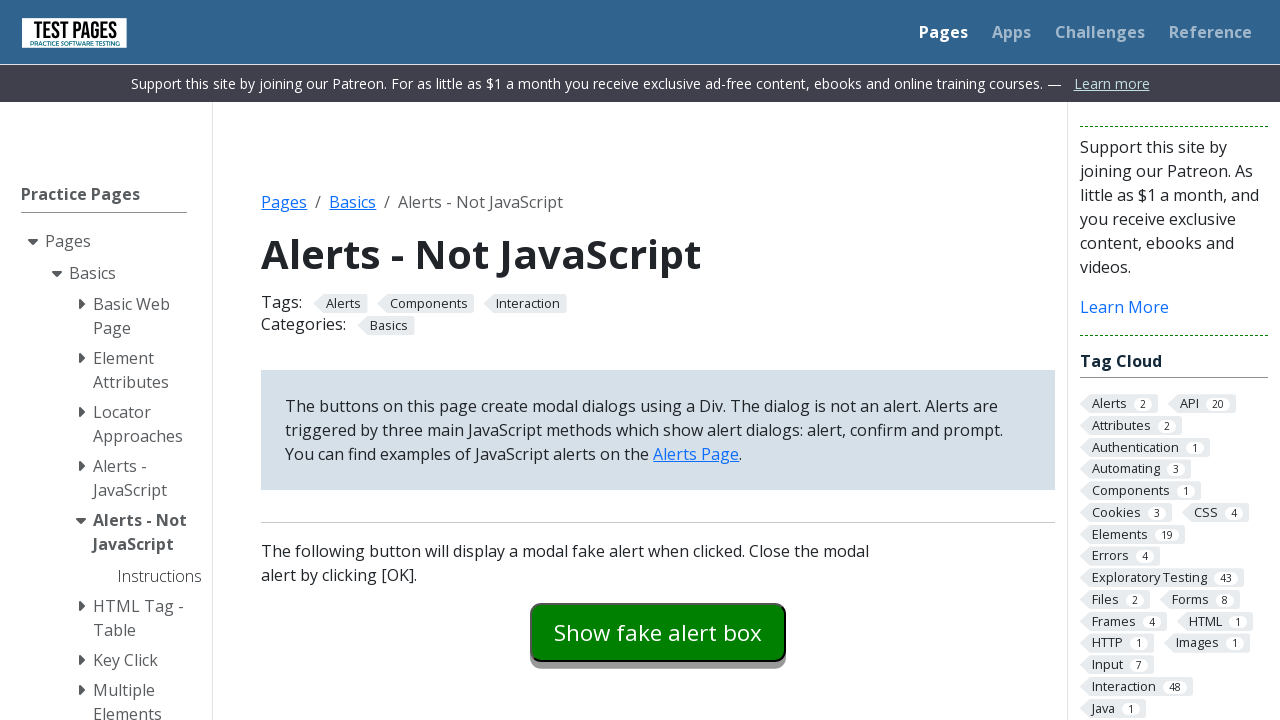

Clicked button to trigger fake alert box at (658, 632) on #fakealert
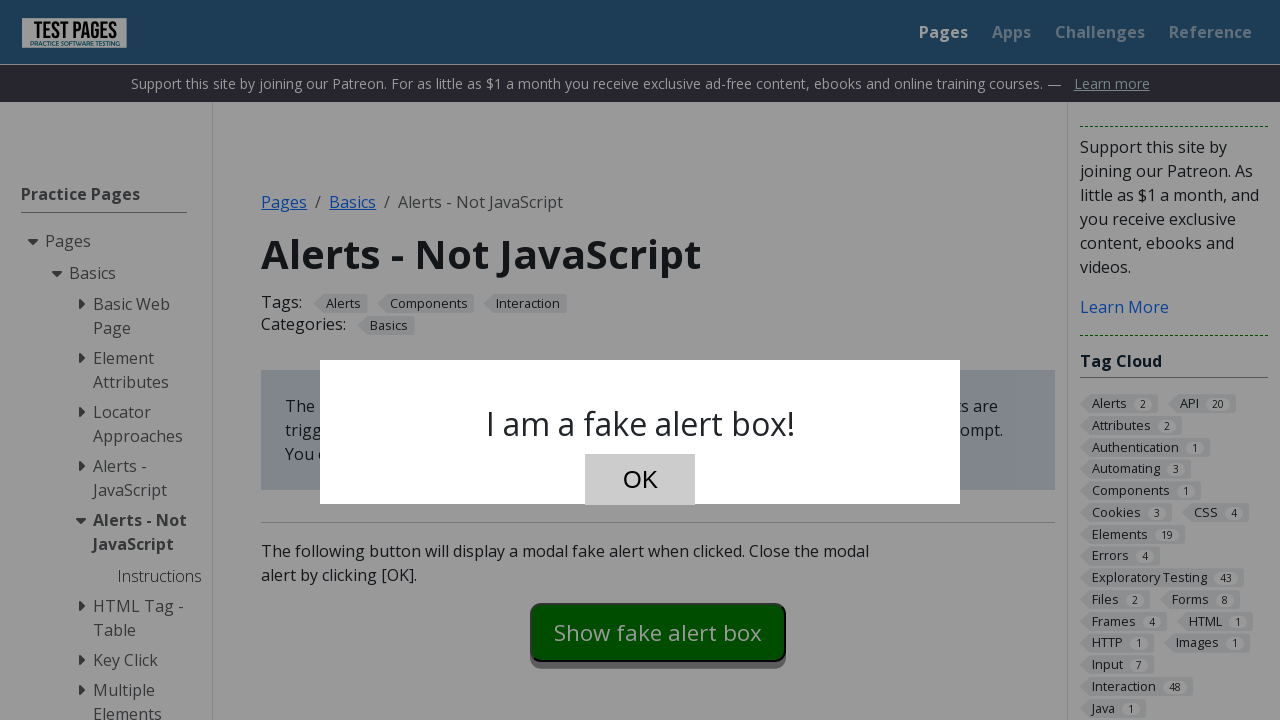

Alert modal appeared with OK button
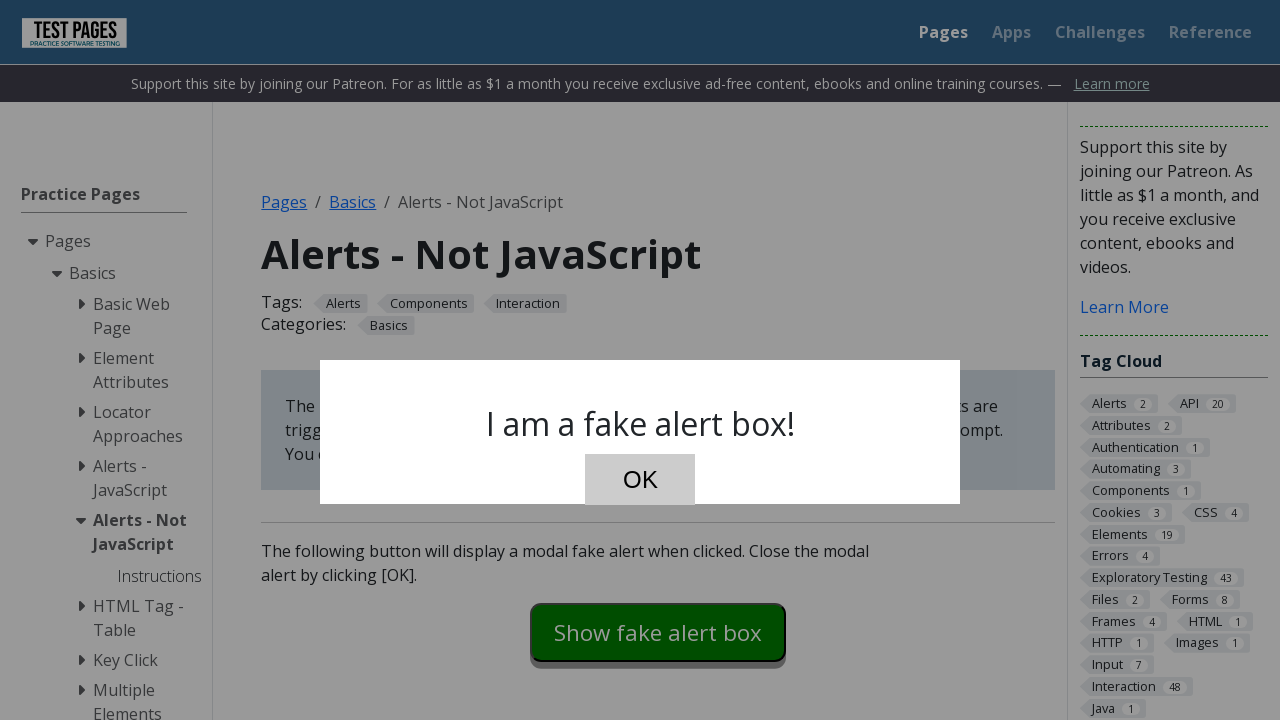

Clicked OK button to dismiss alert at (640, 480) on #dialog-ok
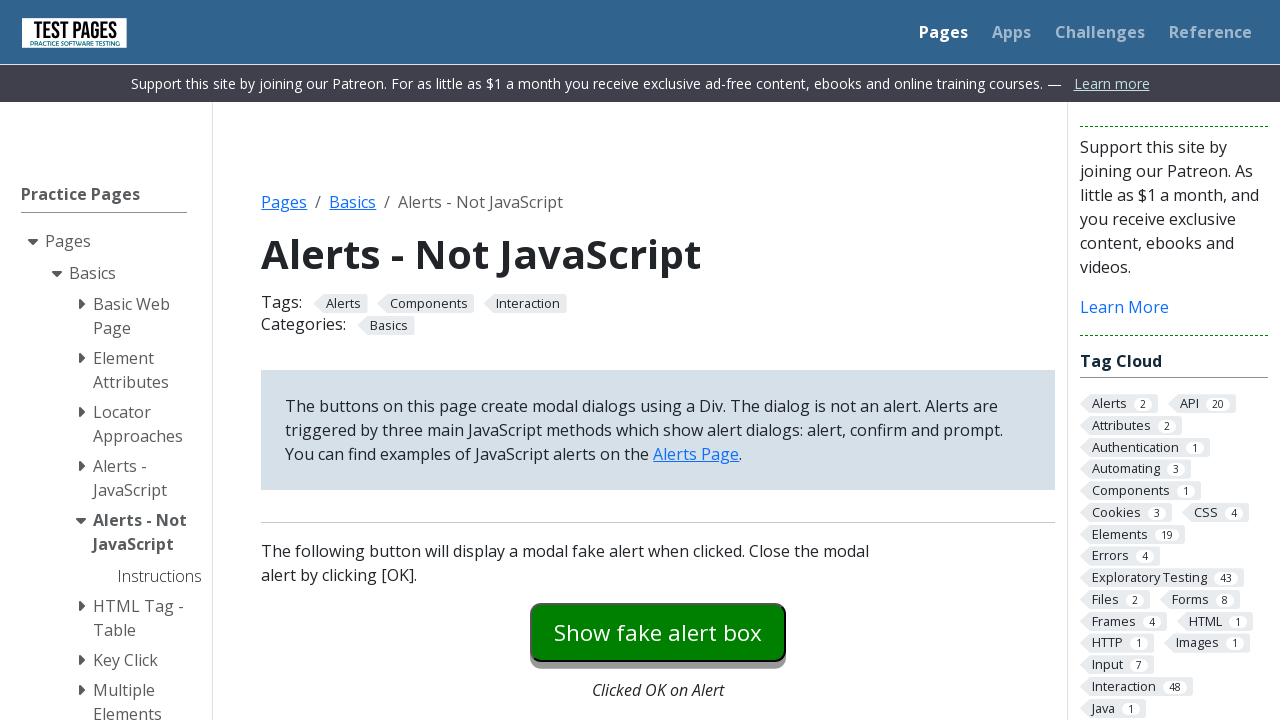

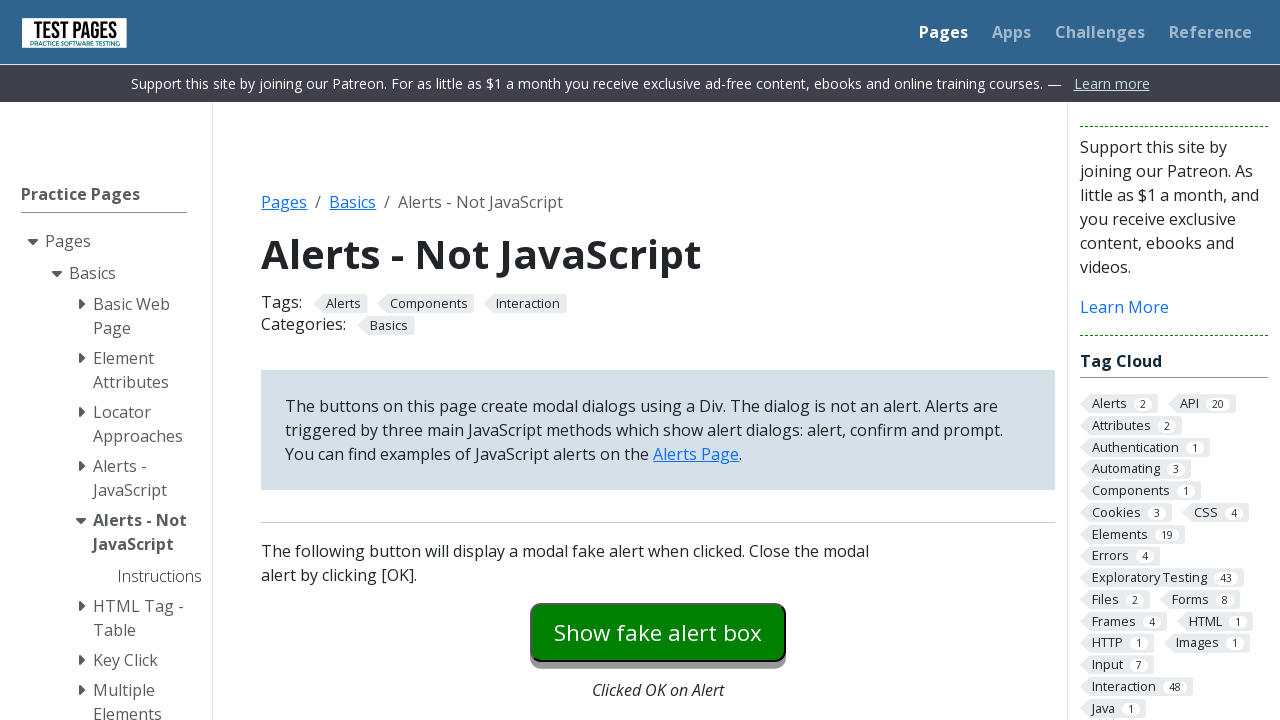